Navigates to the Puma India homepage and verifies the page loads successfully

Starting URL: https://in.puma.com/

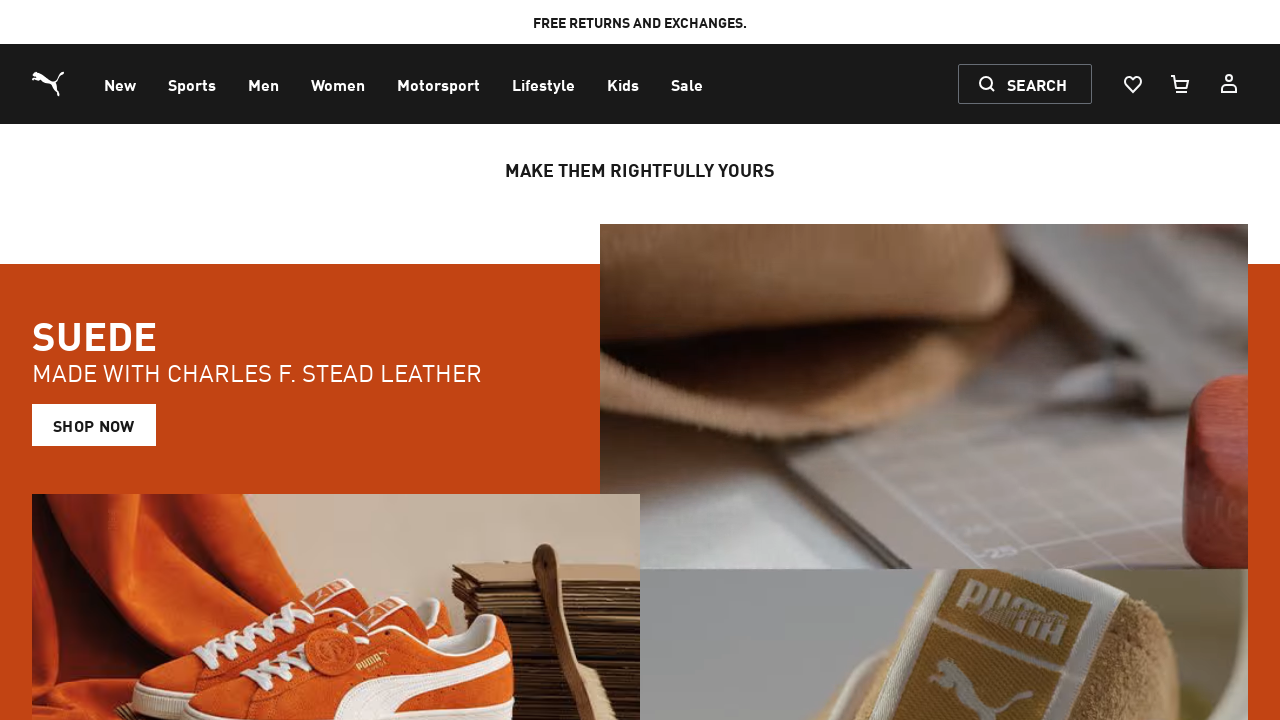

Waited for DOM content to load on Puma India homepage
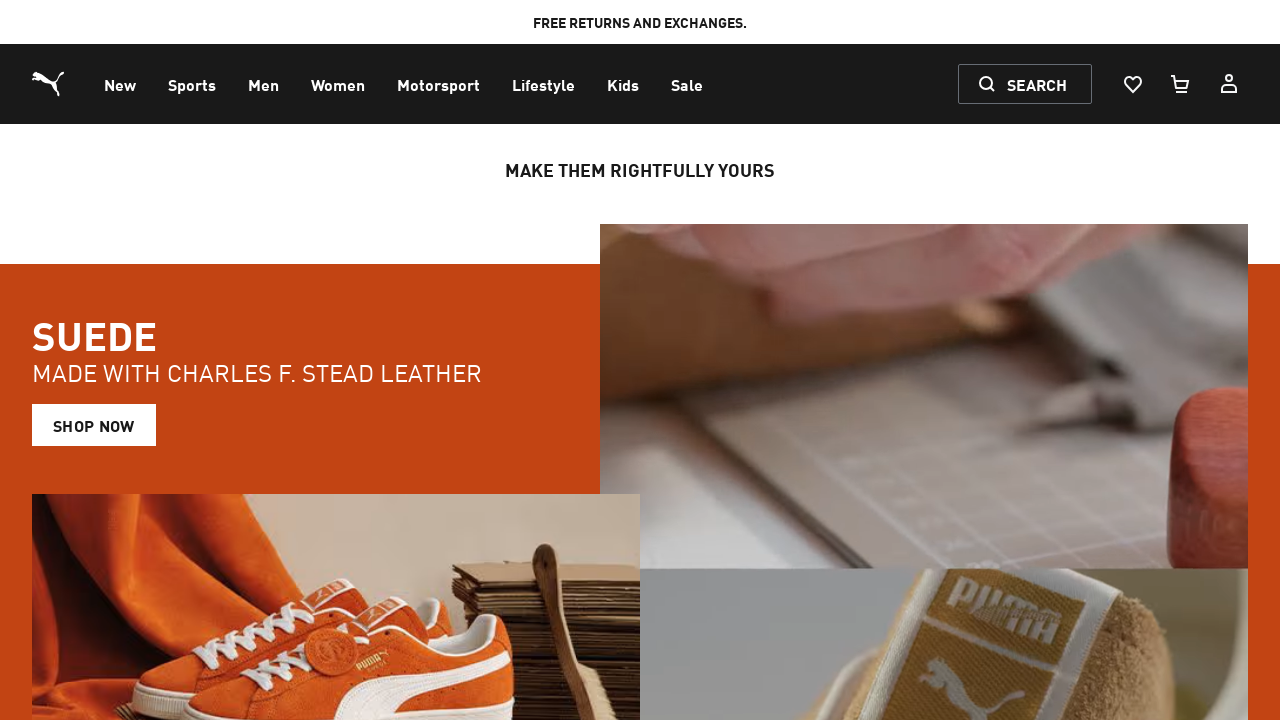

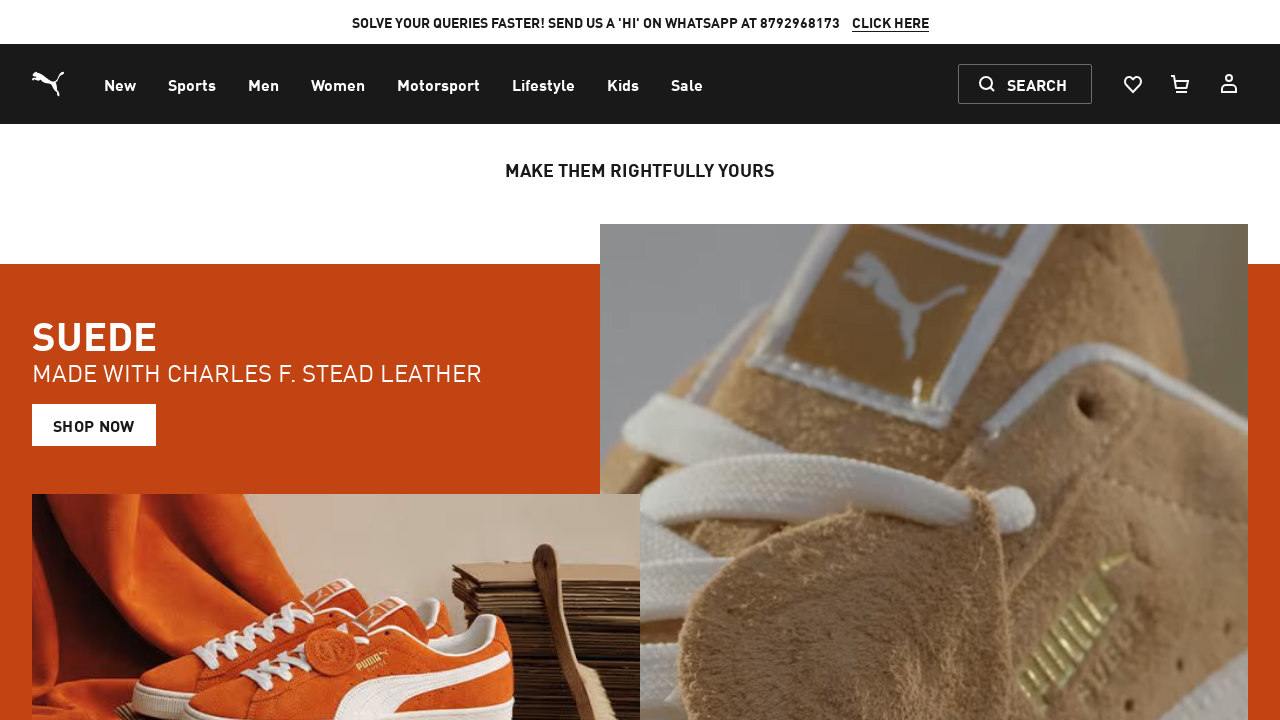